Tests adding todo items by filling the input field and pressing Enter, then verifying items are displayed in the list

Starting URL: https://demo.playwright.dev/todomvc

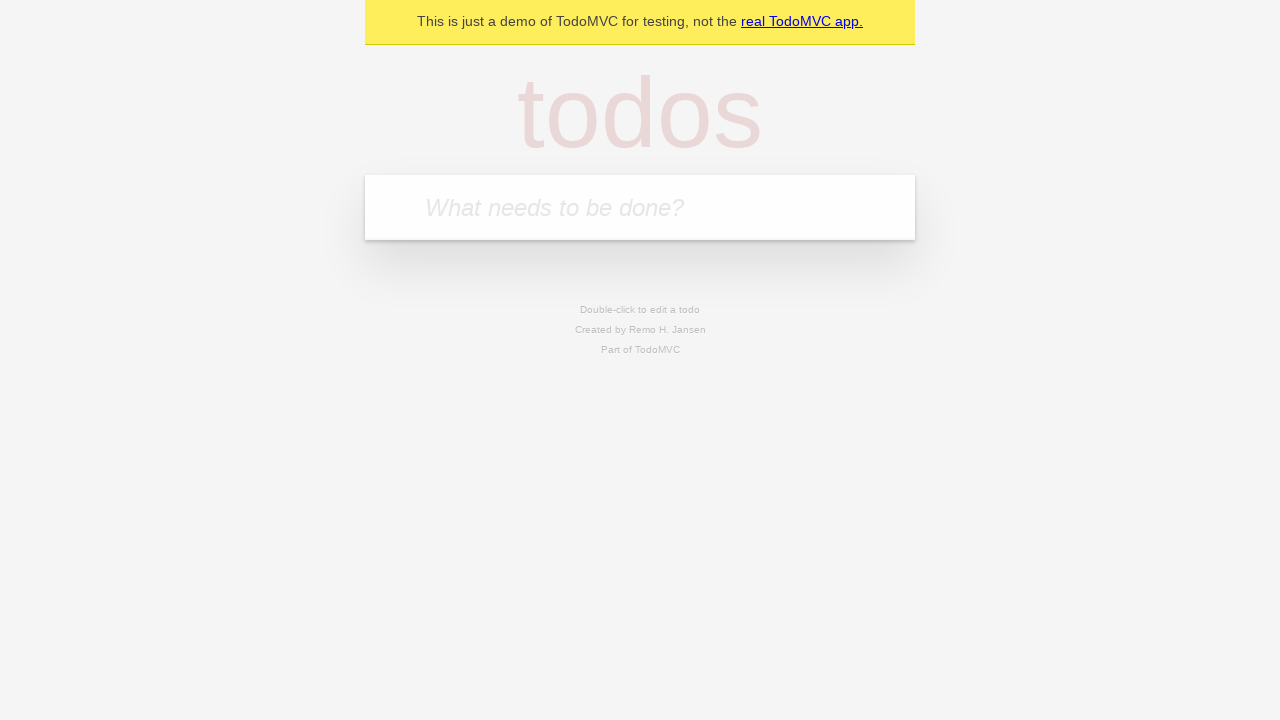

Filled todo input field with 'buy some cheese' on internal:attr=[placeholder="What needs to be done?"i]
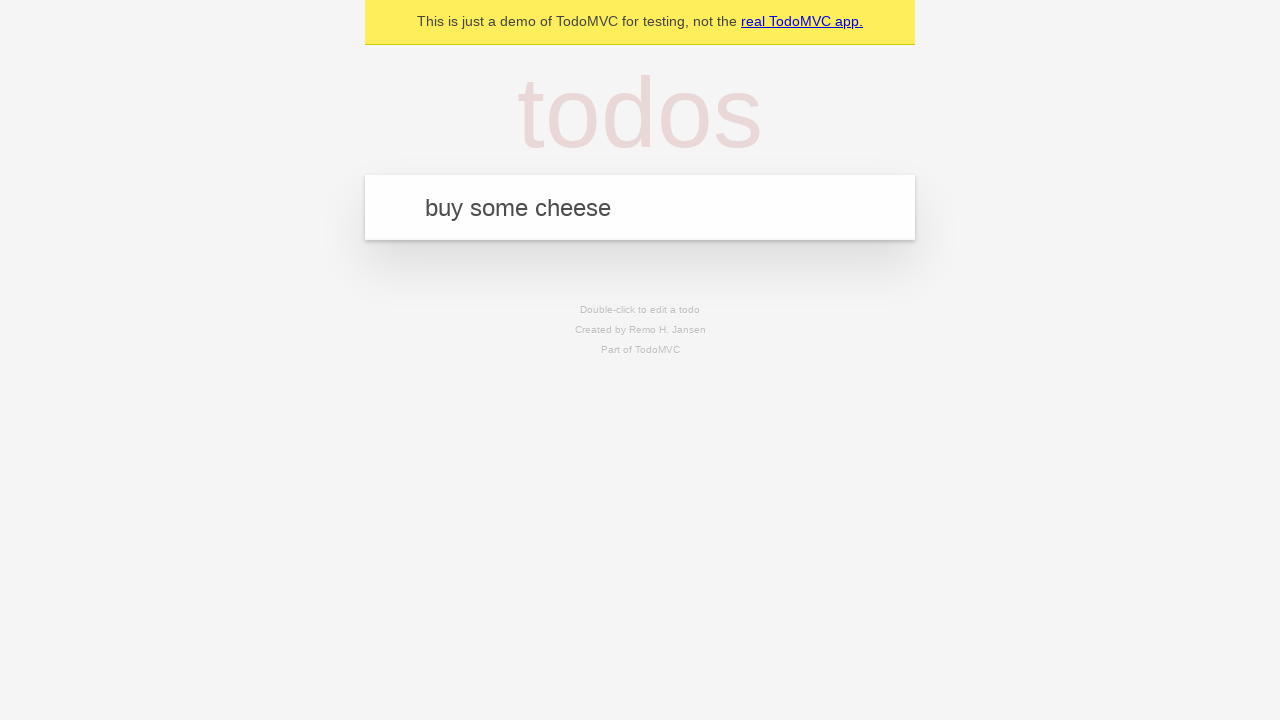

Pressed Enter to add first todo item on internal:attr=[placeholder="What needs to be done?"i]
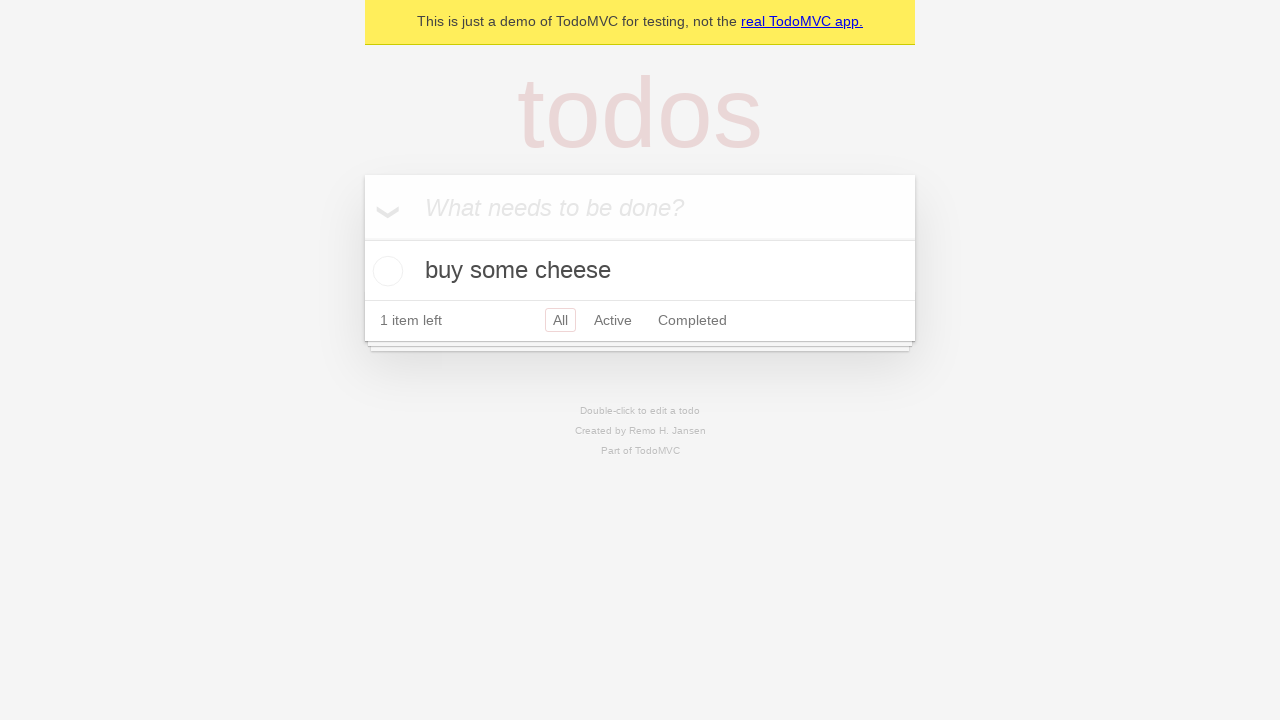

Verified first todo item is displayed
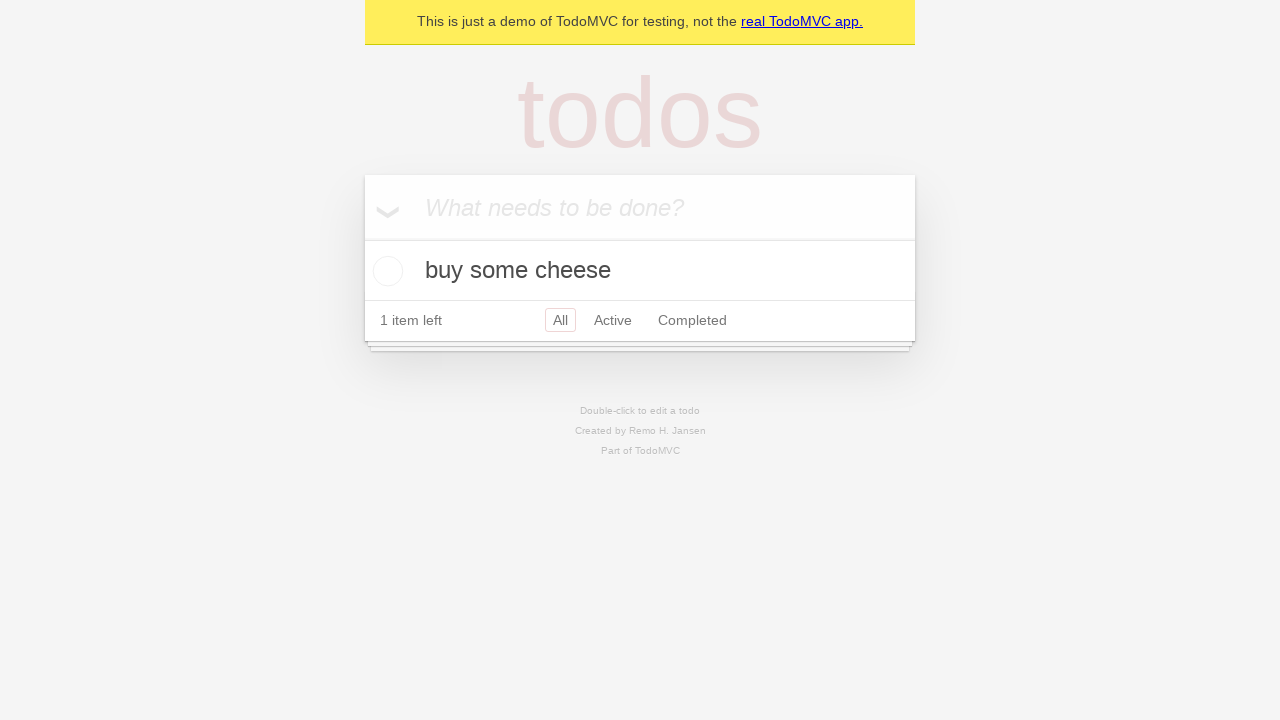

Filled todo input field with 'feed the cat' on internal:attr=[placeholder="What needs to be done?"i]
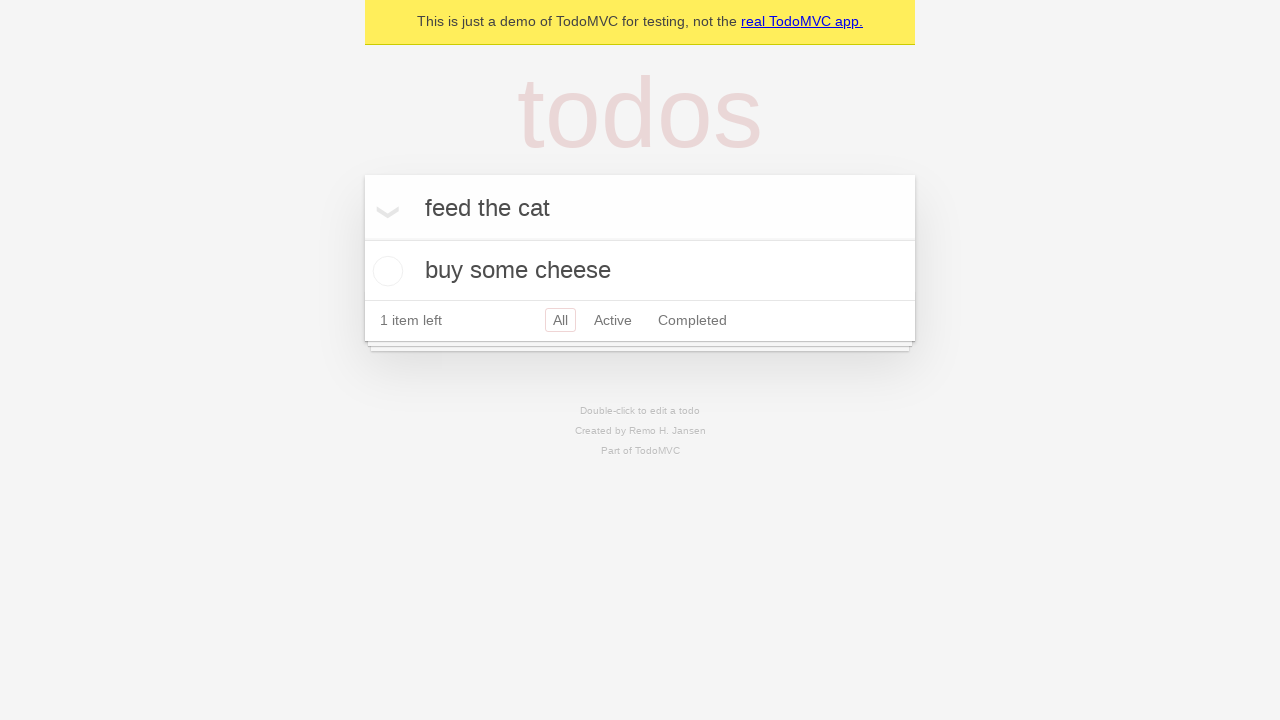

Pressed Enter to add second todo item on internal:attr=[placeholder="What needs to be done?"i]
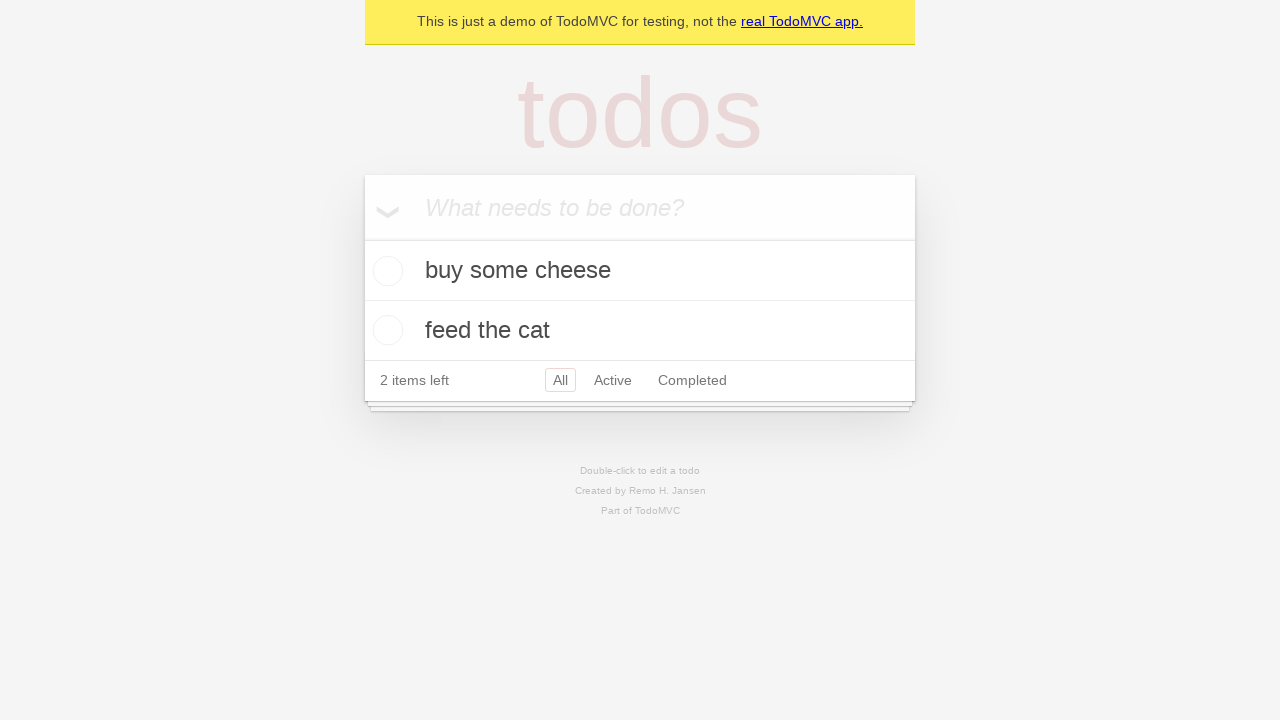

Verified both todo items are displayed in the list
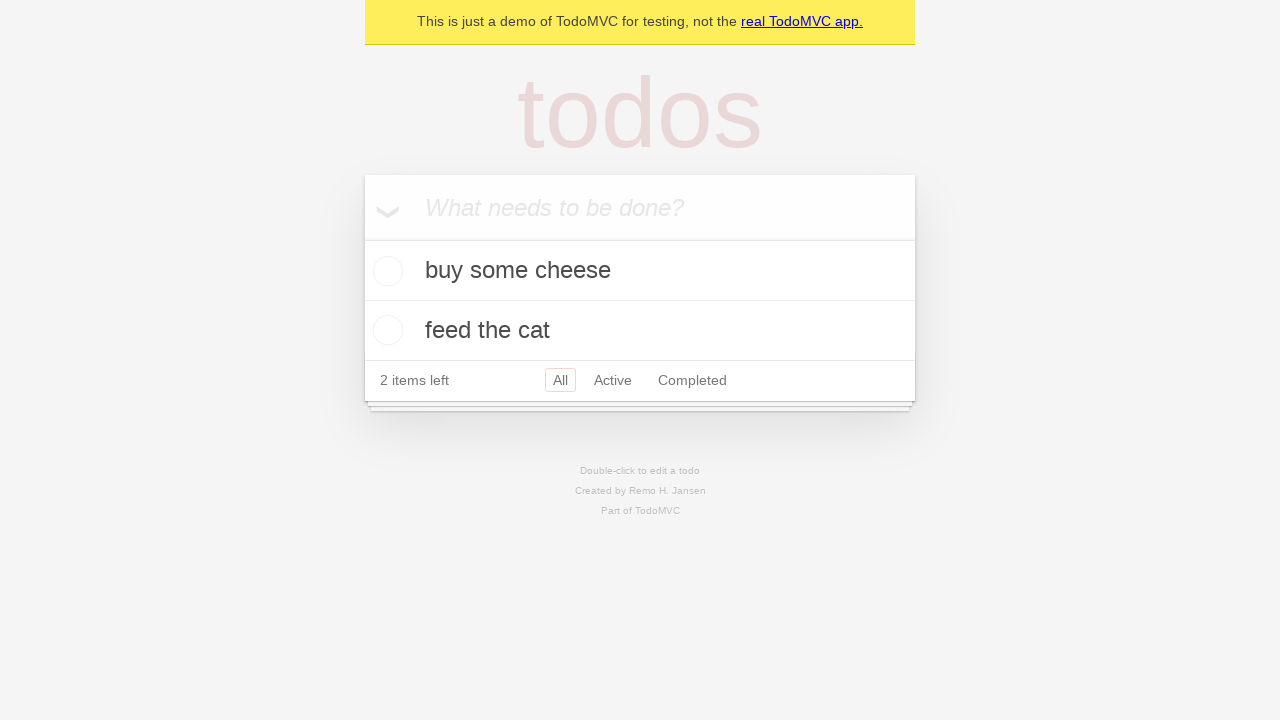

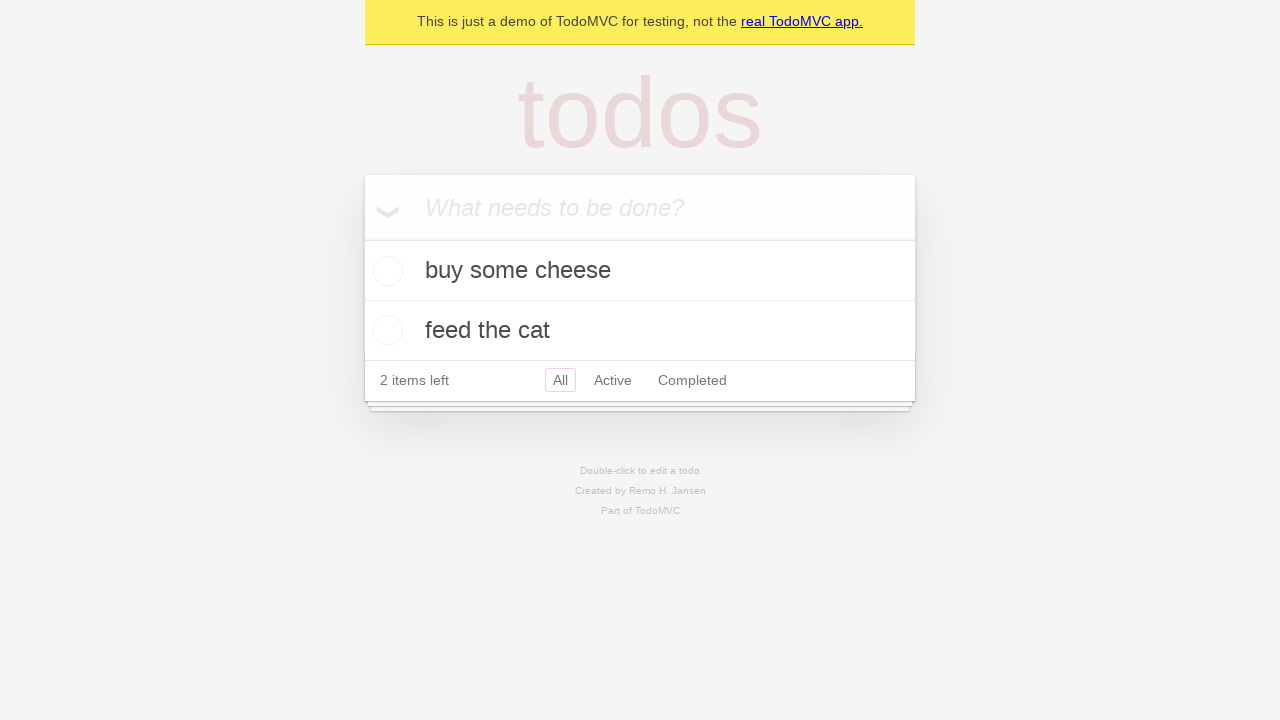